Tests error handling by attempting to access a non-existent item (item 100)

Starting URL: https://lambdatest.github.io/sample-todo-app/

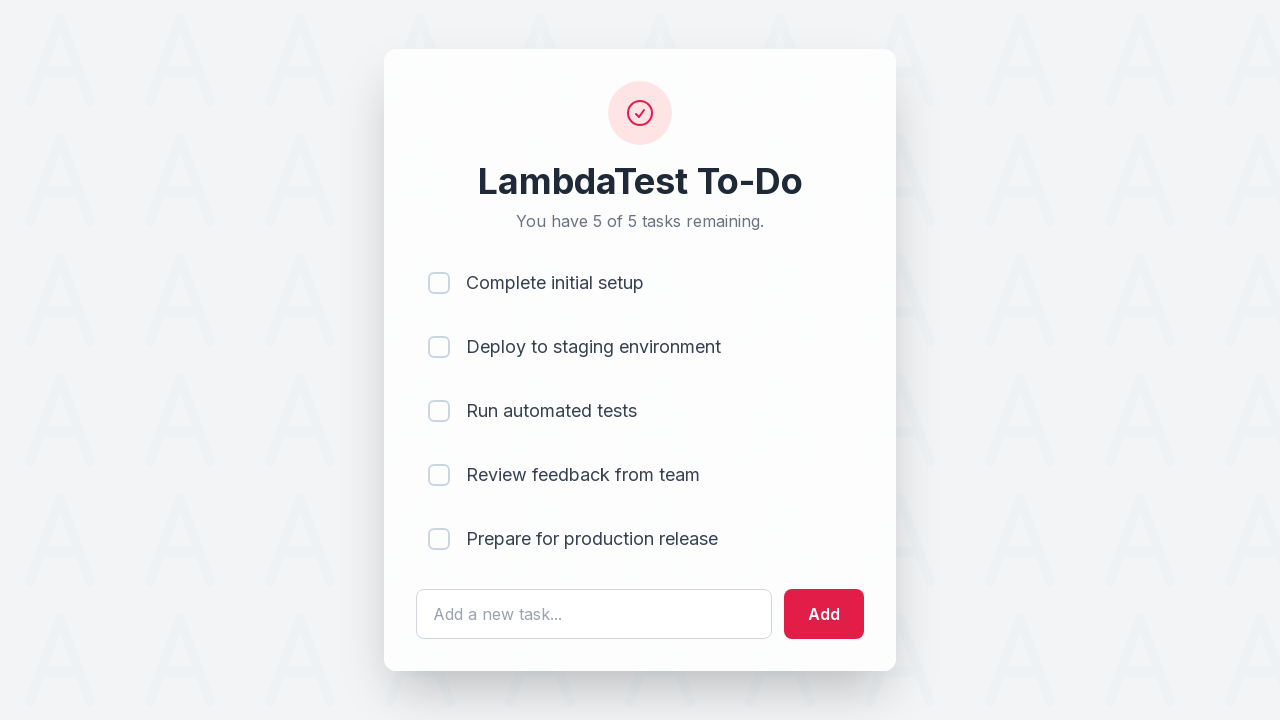

Located non-existent list item (li:nth-child(100))
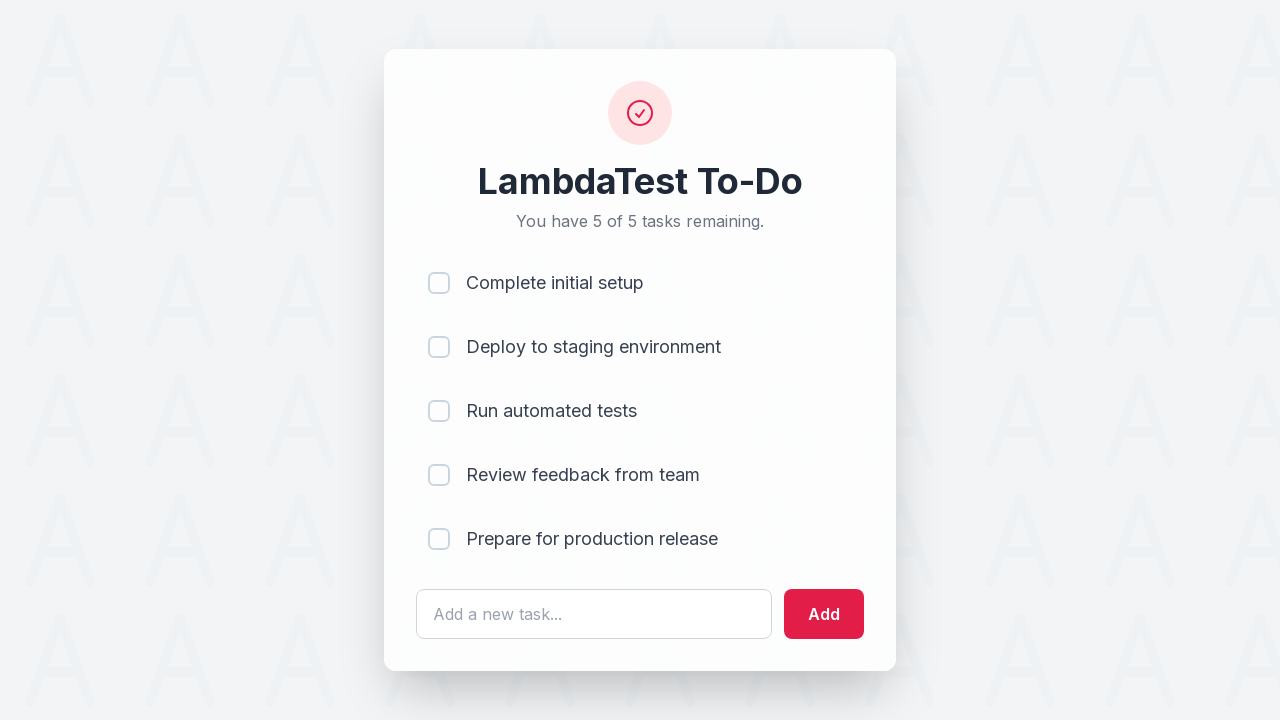

Expected error occurred: Locator.get_attribute: Timeout 1000ms exceeded.
Call log:
  - waiting for locator("li:nth-child(100)")

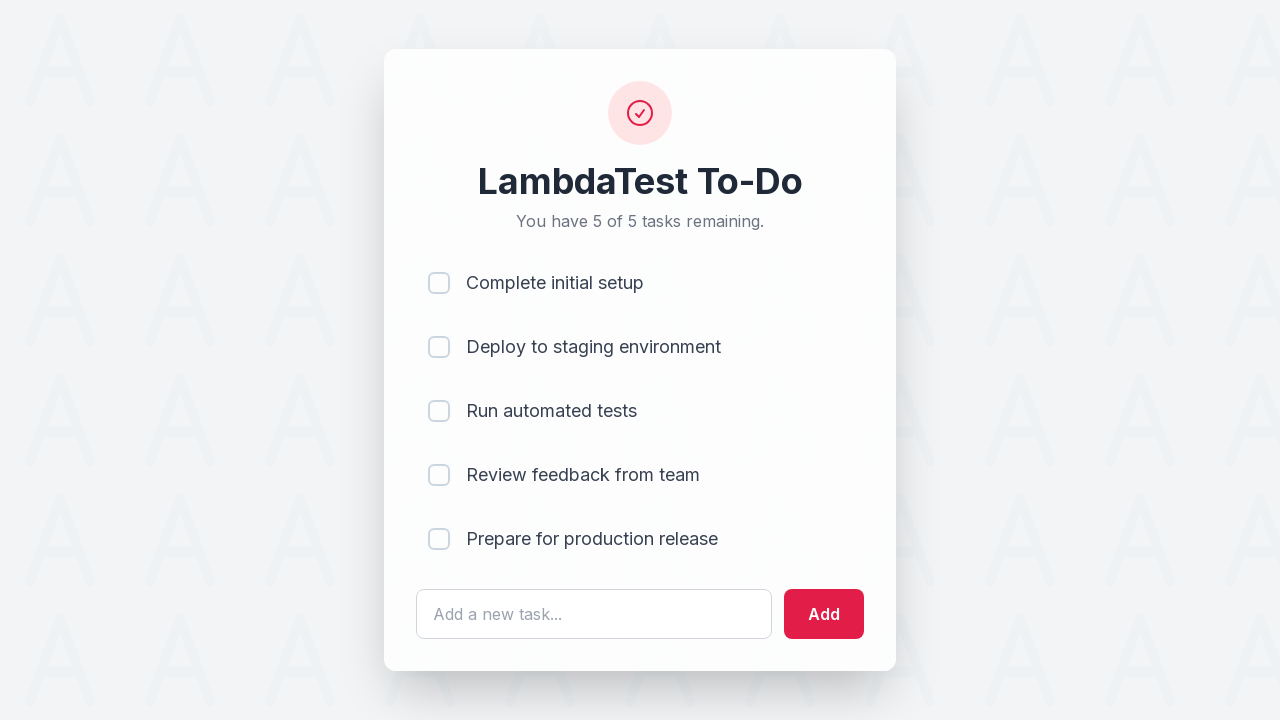

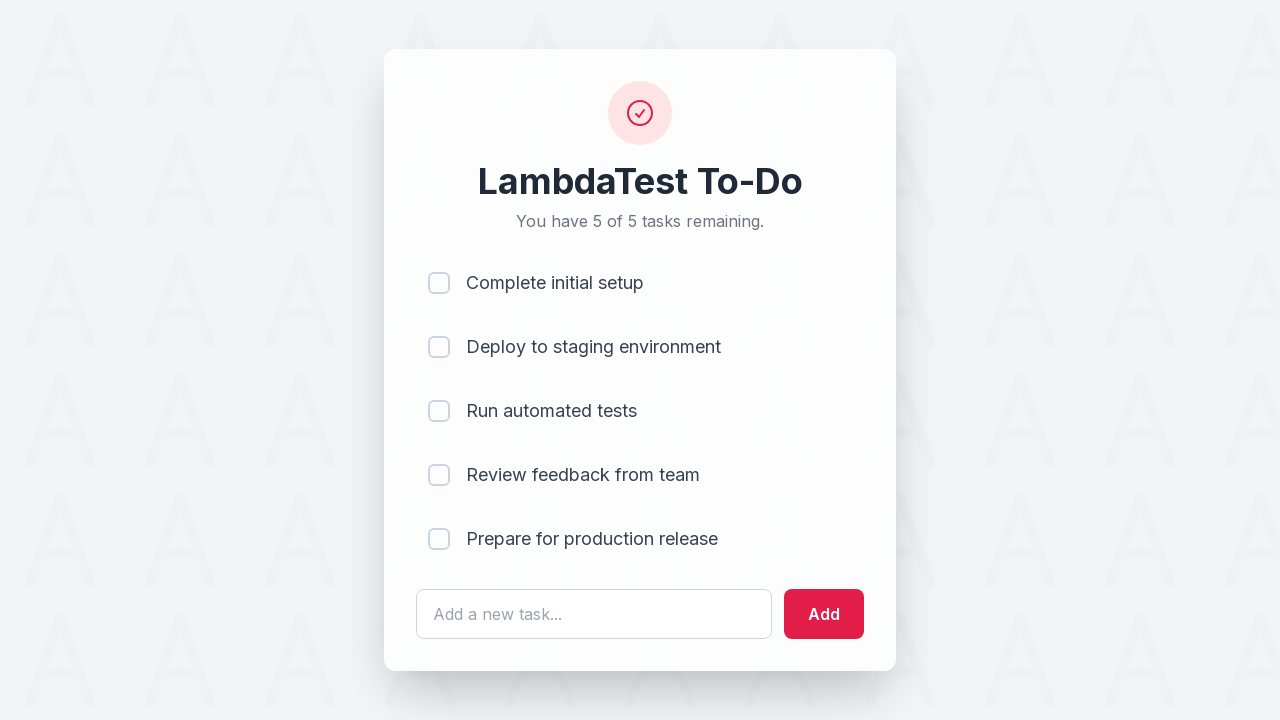